Tests alert handling functionality by triggering a prompt alert, entering text, and accepting it

Starting URL: https://demoqa.com/alerts

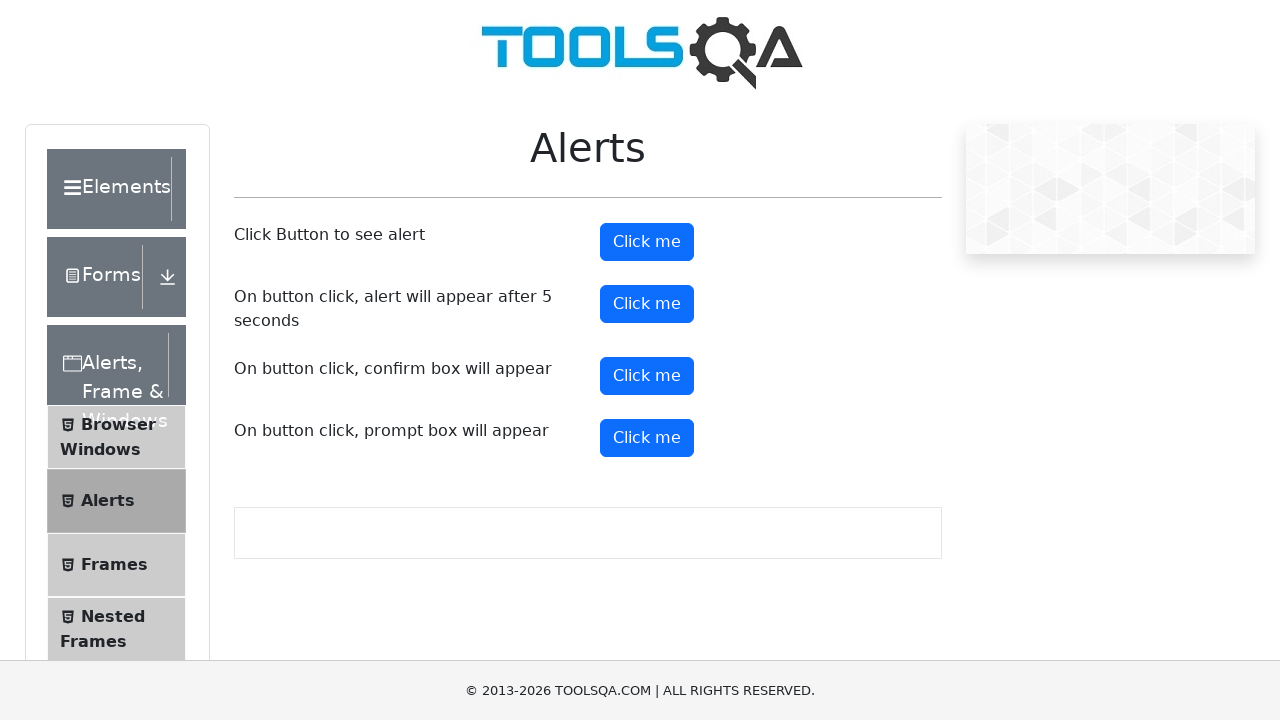

Clicked the prompt button to trigger alert at (647, 438) on xpath=//button[@id='promtButton']
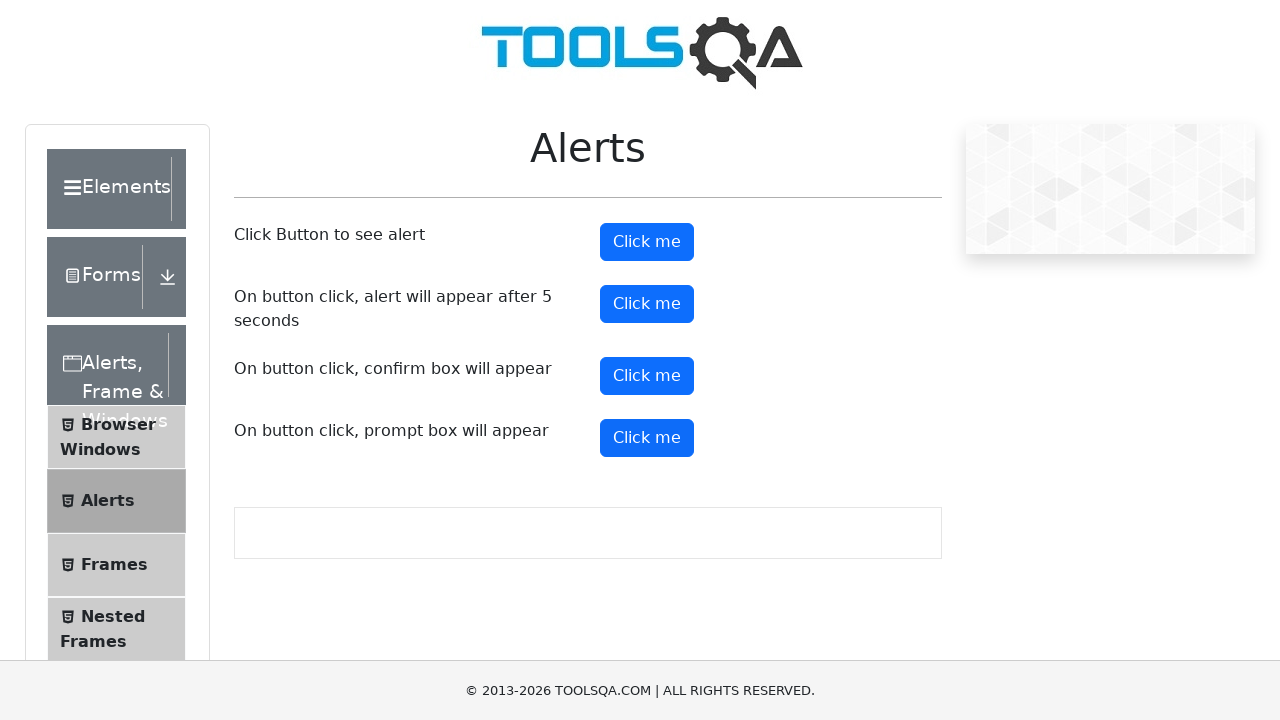

Set up dialog handler to accept prompt with text 'ramarao'
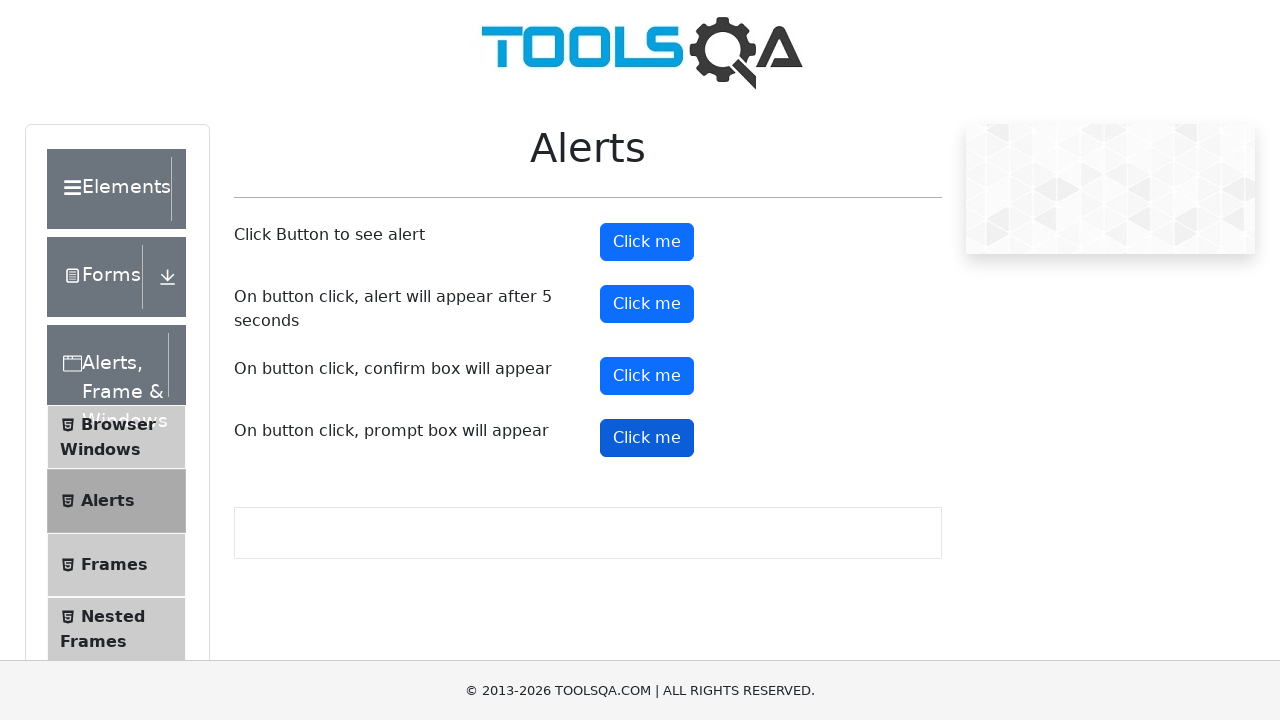

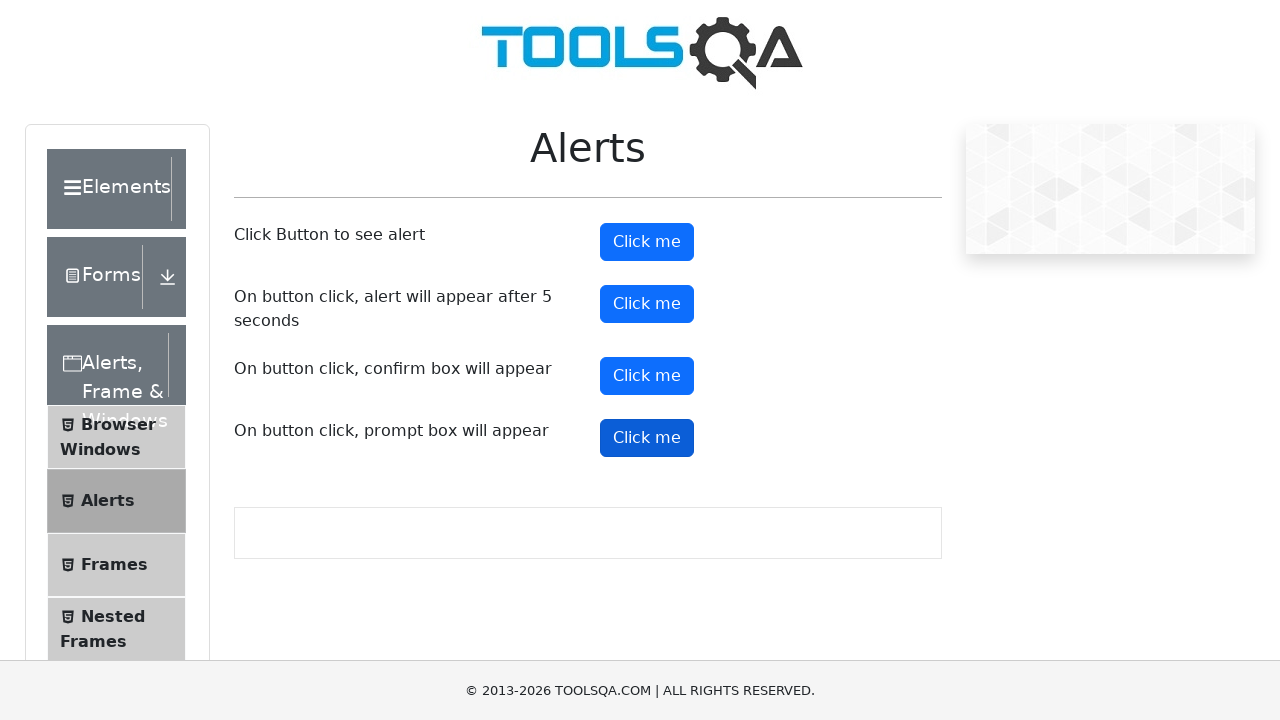